Tests the jQuery UI Button widget by clicking a button element

Starting URL: https://jqueryui.com/

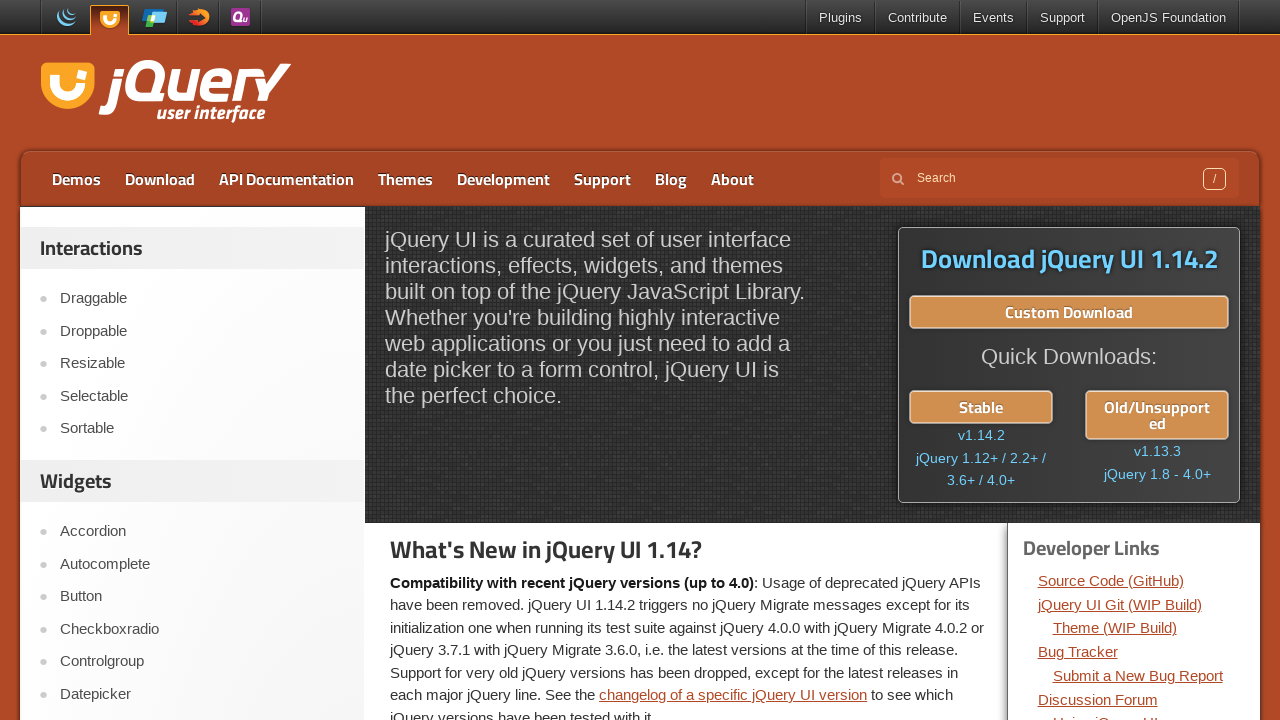

Clicked 'Button' link to navigate to jQuery UI Button widget demo at (202, 597) on text="Button"
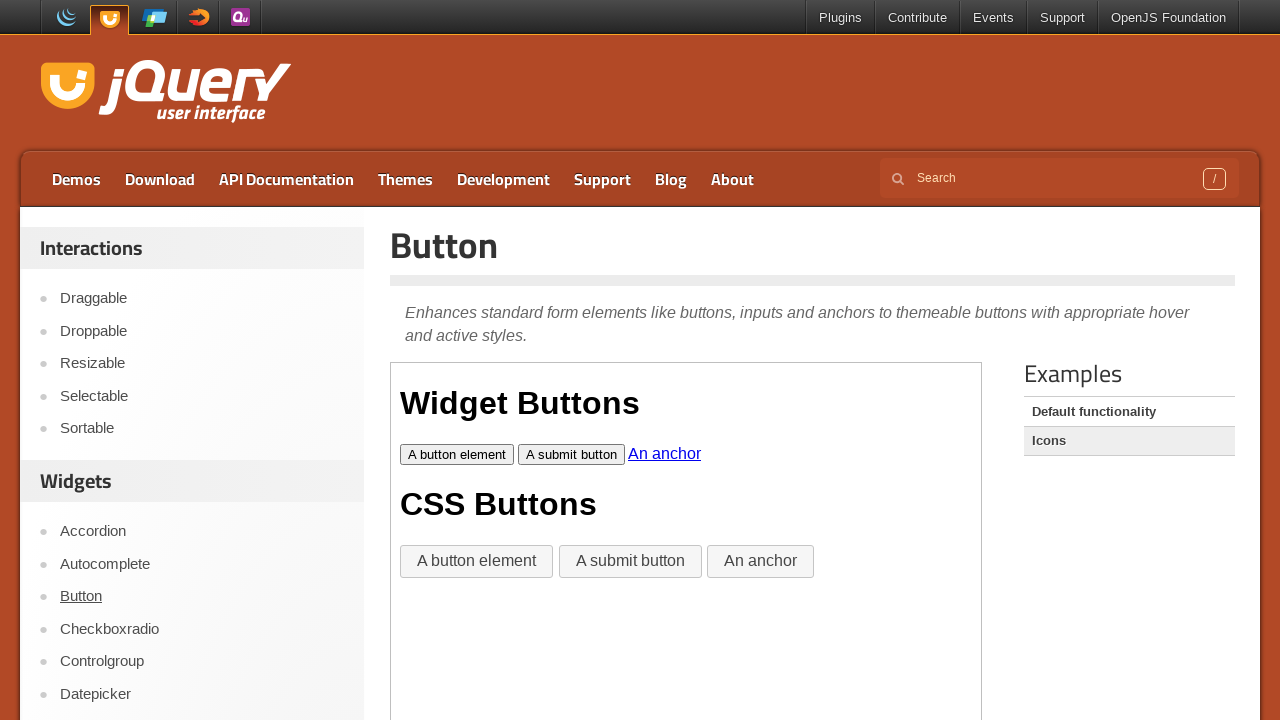

Located the demo iframe
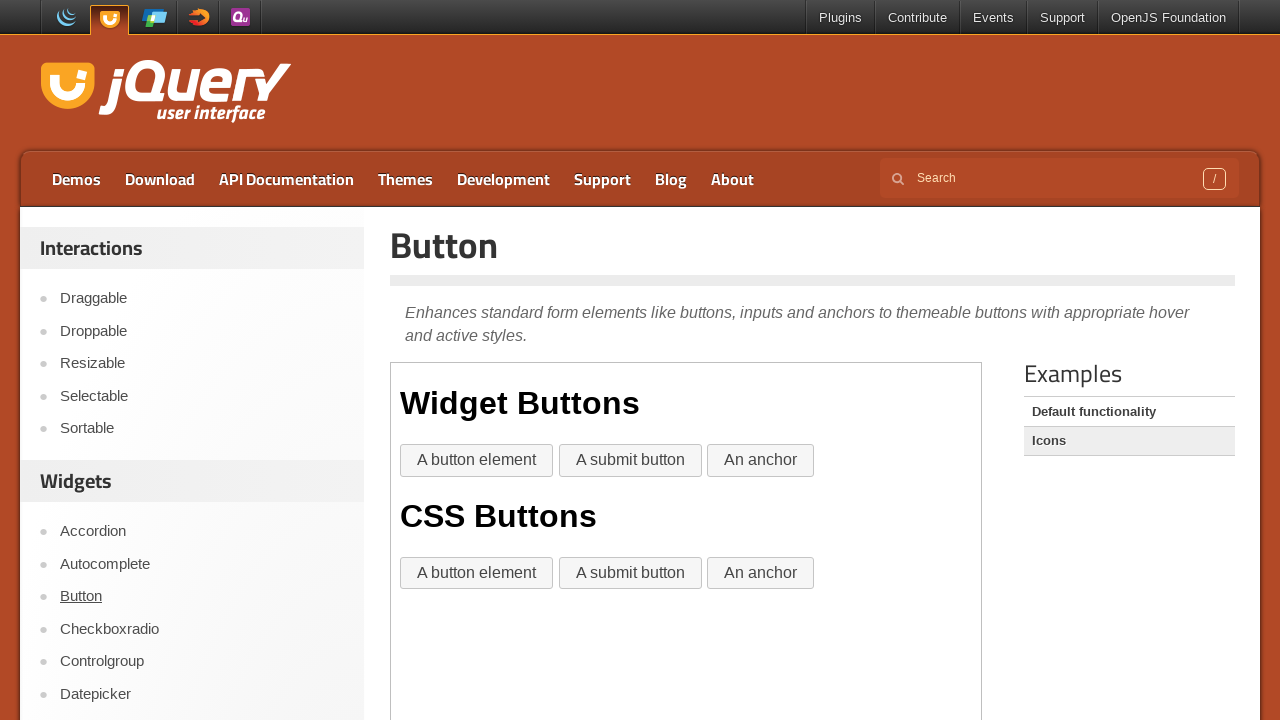

Clicked the jQuery UI Button widget in the iframe at (477, 461) on iframe >> nth=0 >> internal:control=enter-frame >> xpath=/html/body/div/button
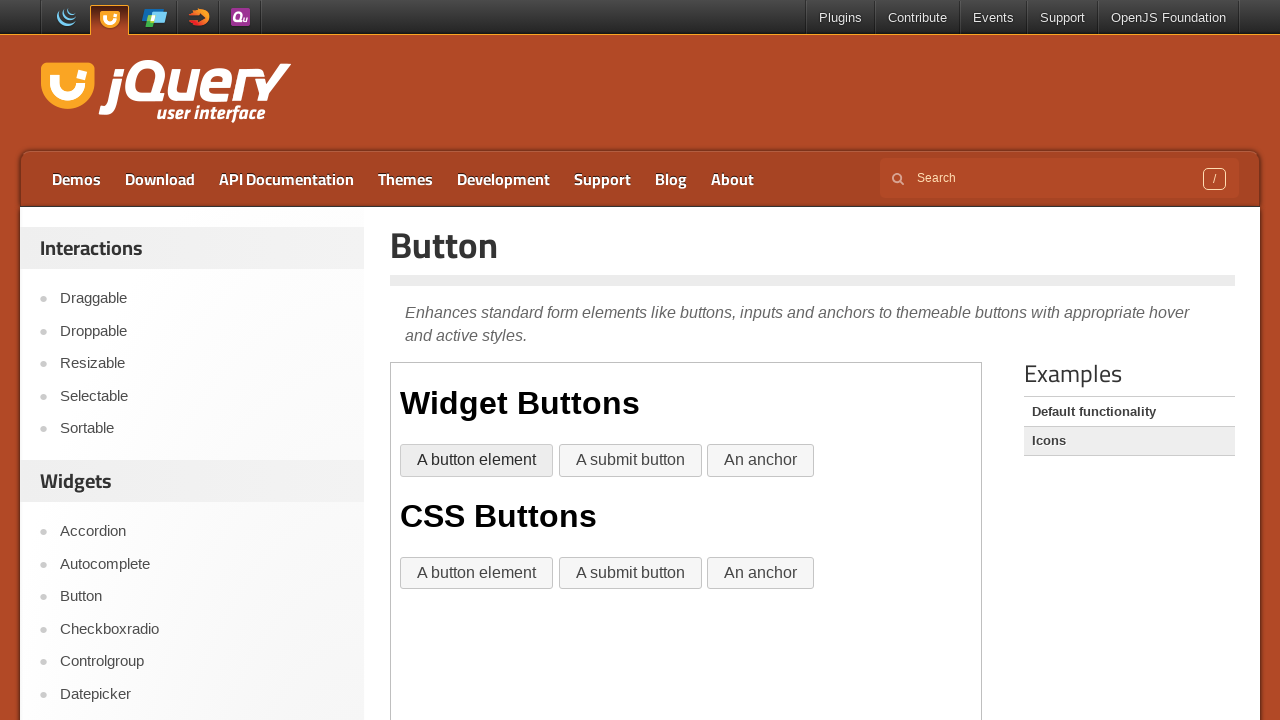

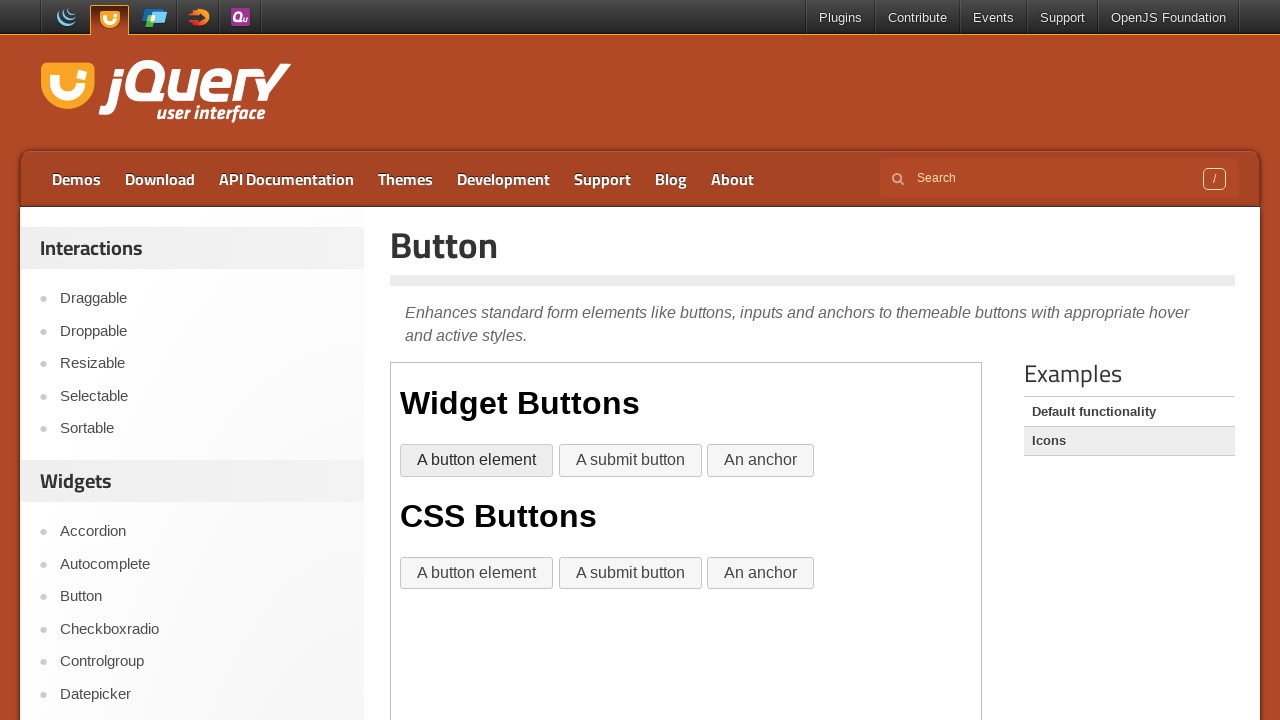